Tests clicking a button with a dynamic ID multiple times using CSS selector, refreshing the page after each click to verify the button can be located despite changing IDs

Starting URL: http://uitestingplayground.com/dynamicid

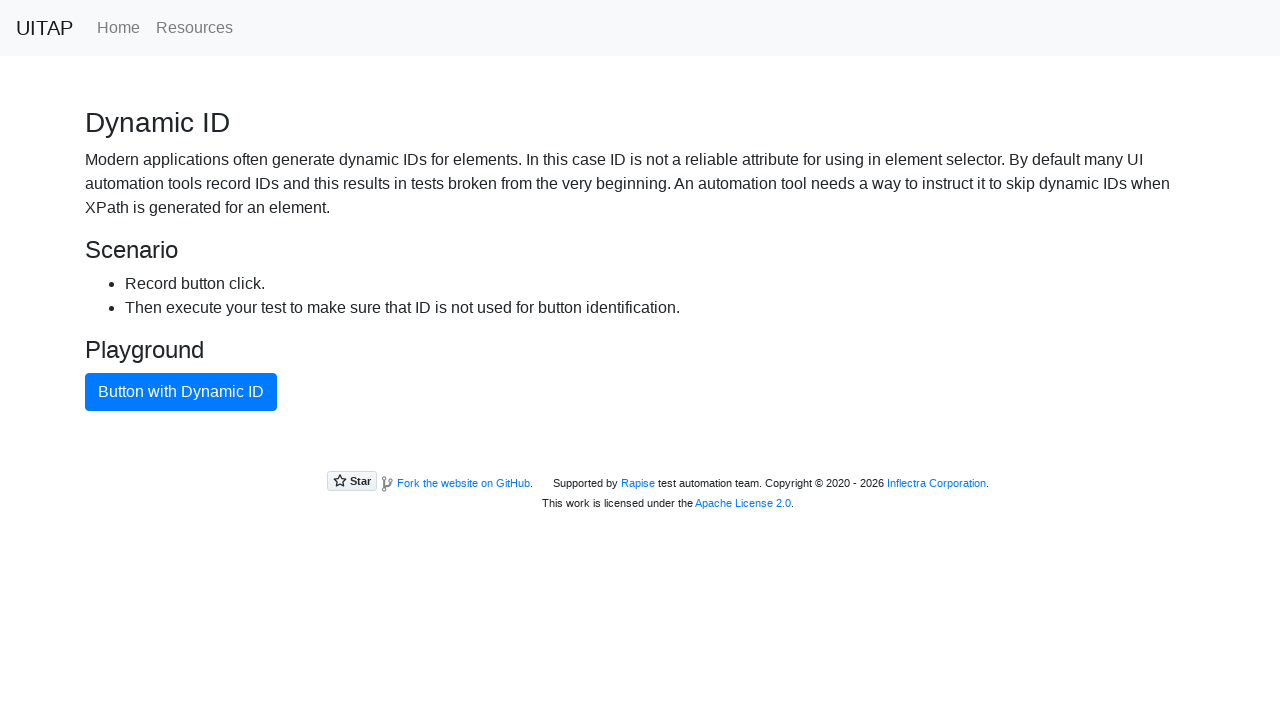

Clicked button with dynamic ID using CSS selector at (181, 392) on button.btn.btn-primary
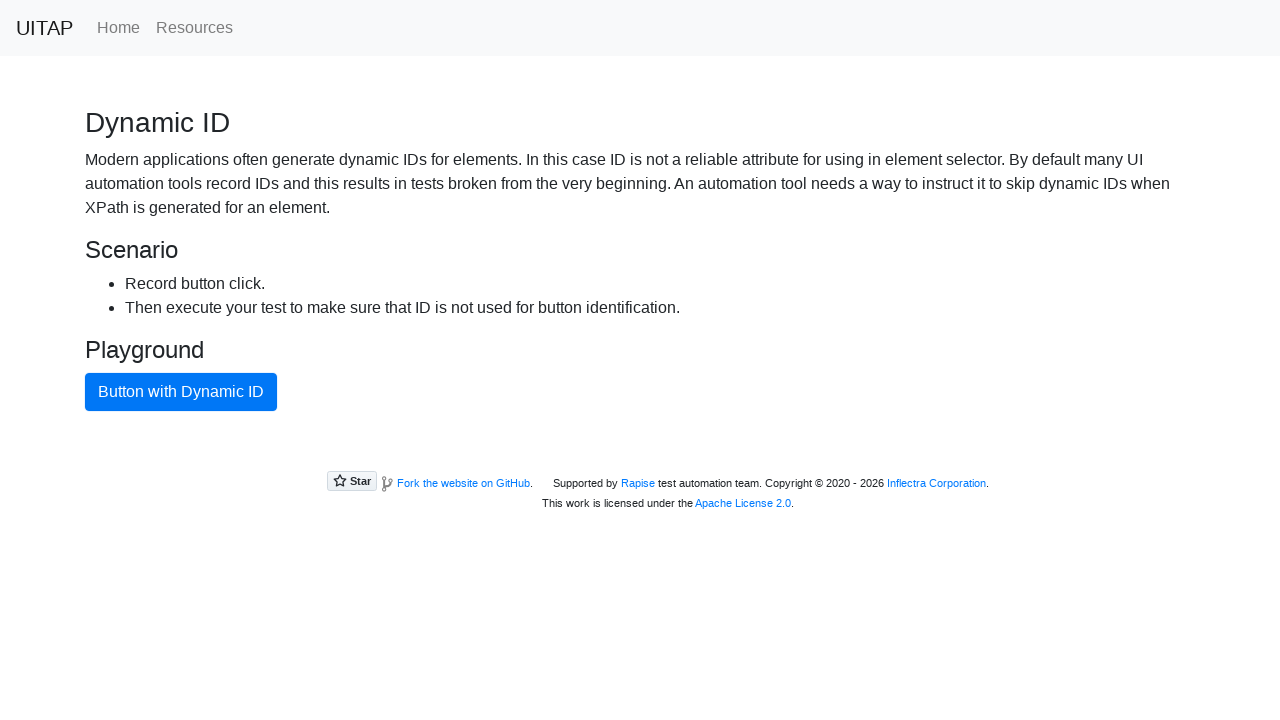

Refreshed page to obtain new dynamic button ID
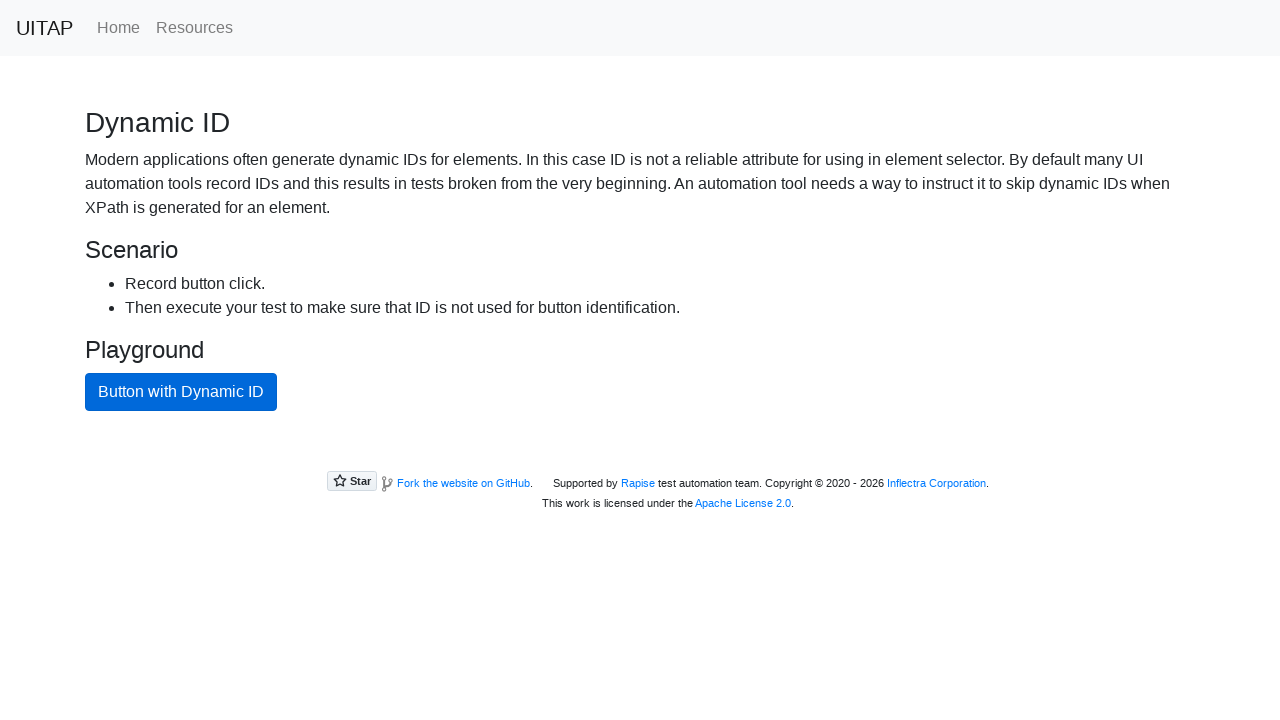

Clicked button with dynamic ID using CSS selector at (181, 392) on button.btn.btn-primary
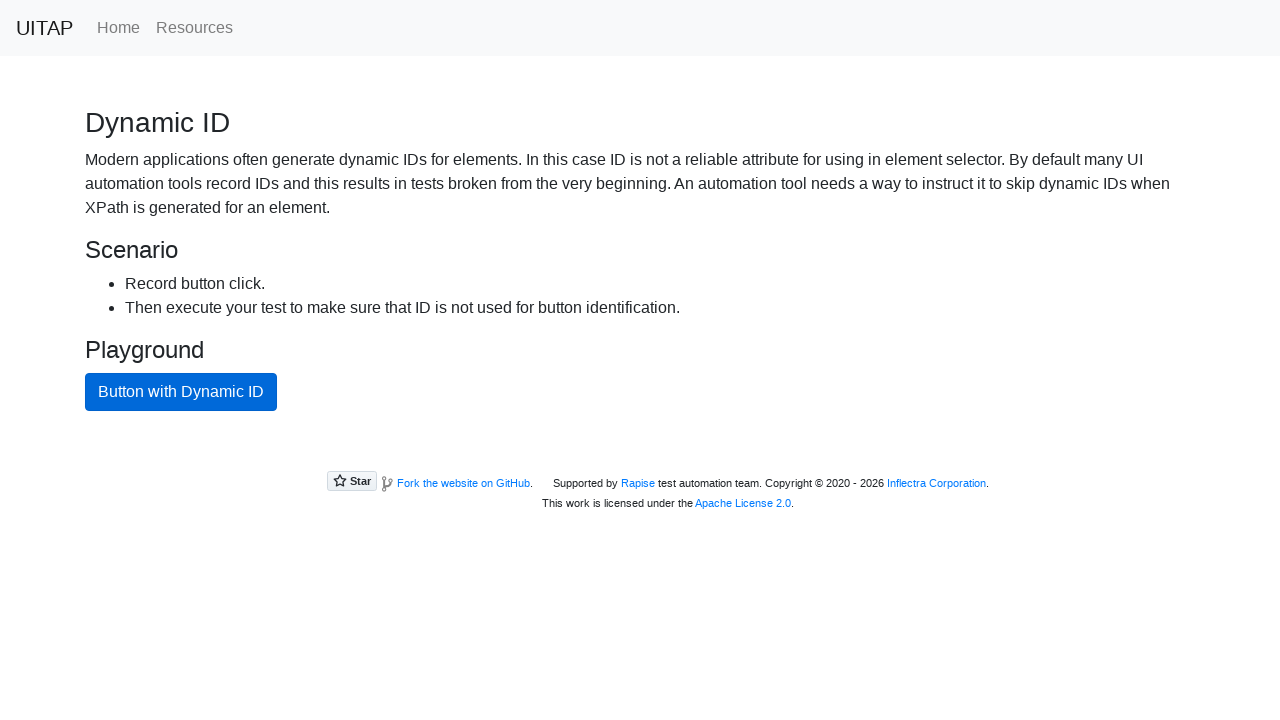

Refreshed page to obtain new dynamic button ID
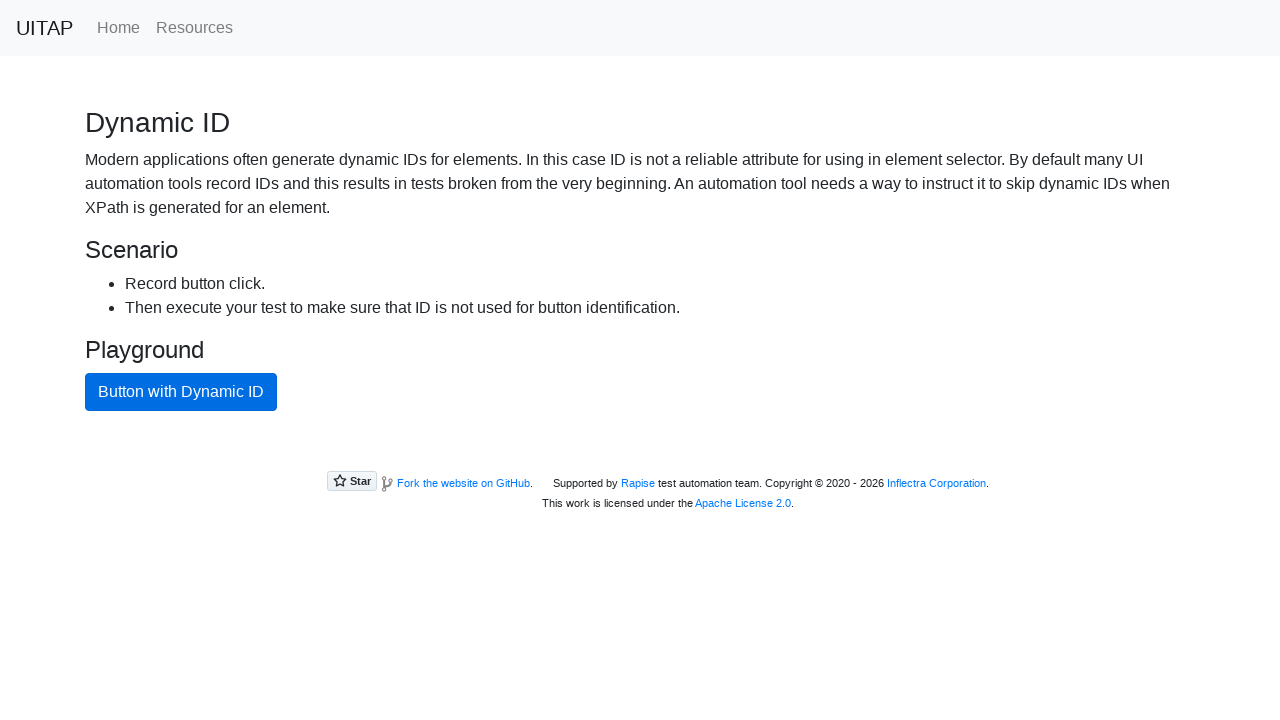

Clicked button with dynamic ID using CSS selector at (181, 392) on button.btn.btn-primary
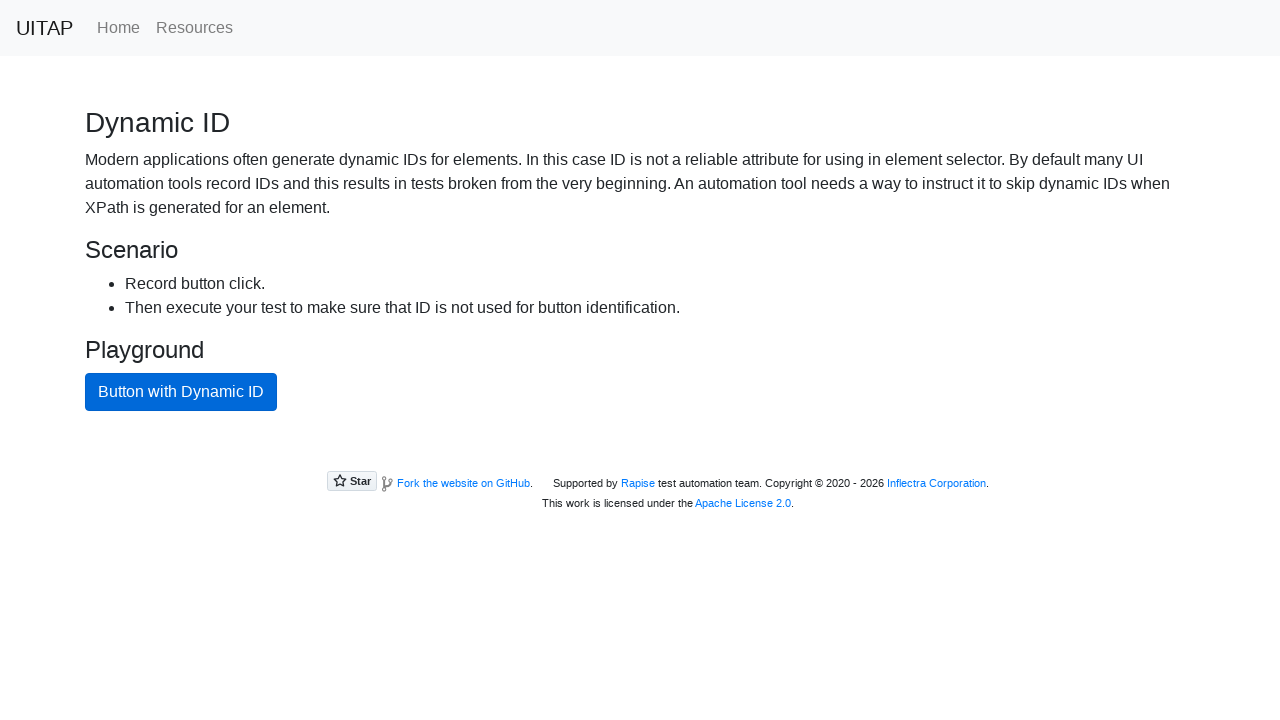

Refreshed page to obtain new dynamic button ID
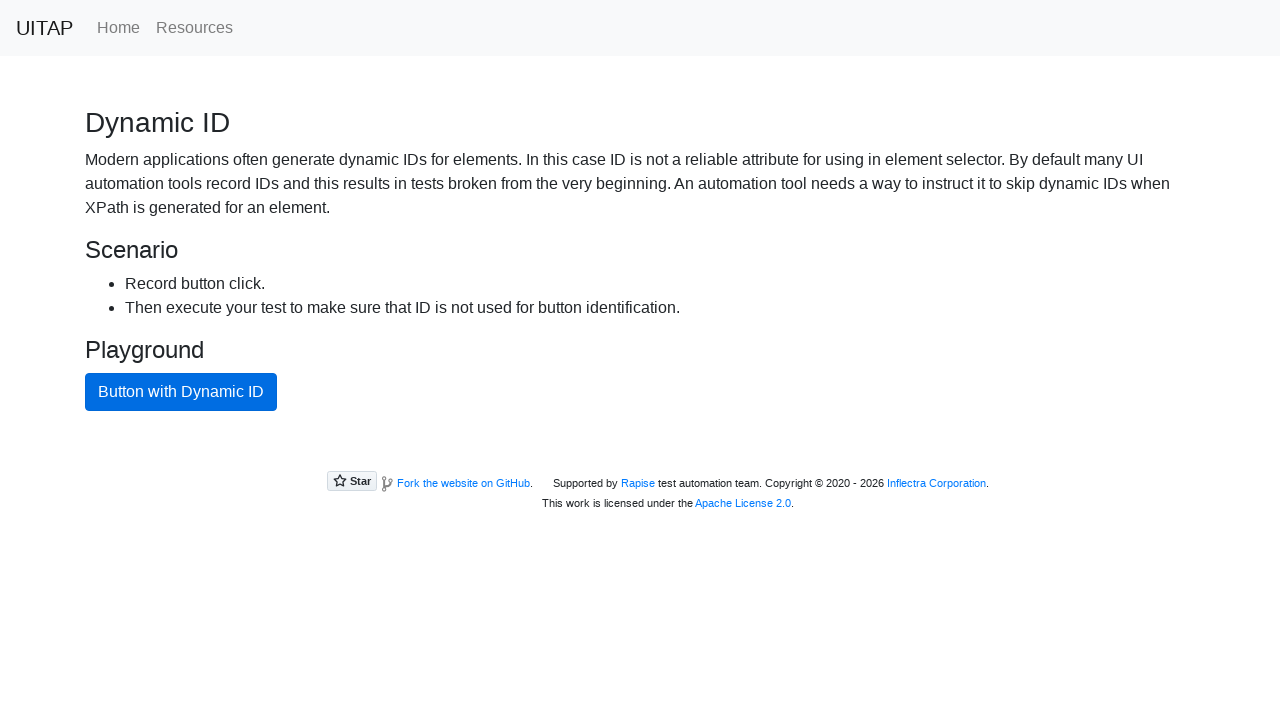

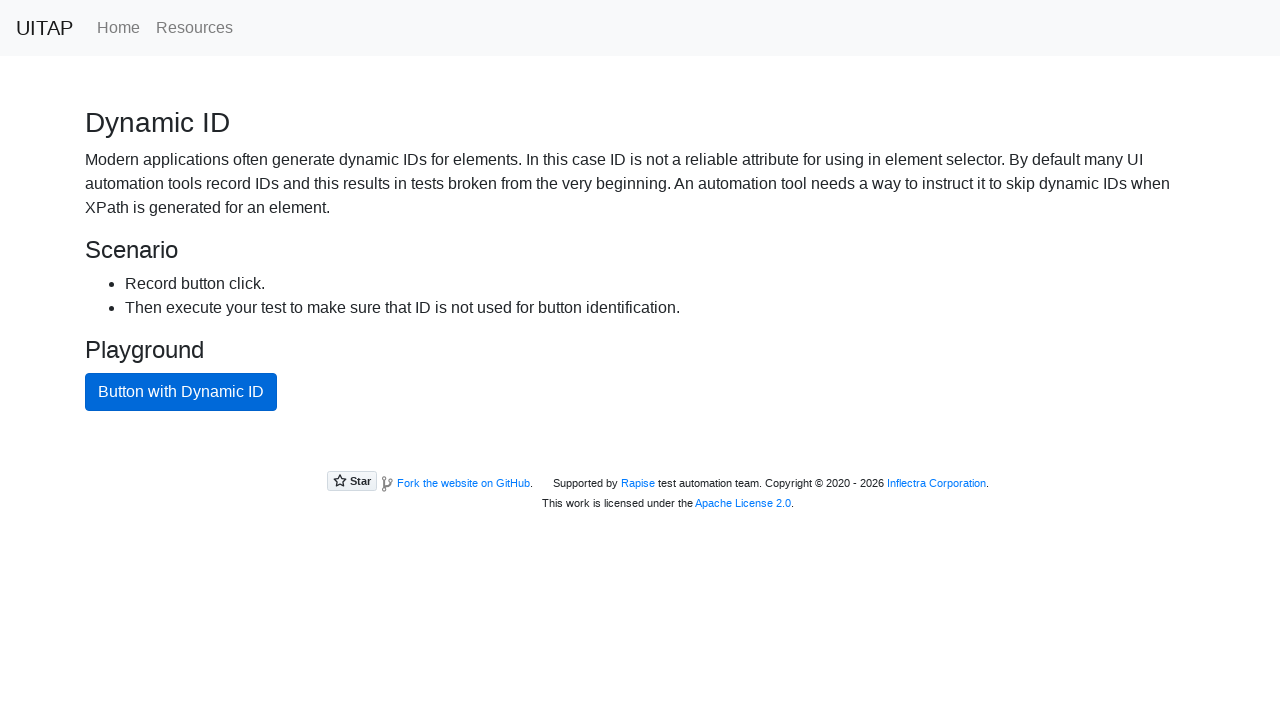